Tests date picker functionality by clicking on the date input field, selecting today's date from the calendar widget, and verifying the date is entered into the input field.

Starting URL: https://seleniumui.moderntester.pl/datepicker.php

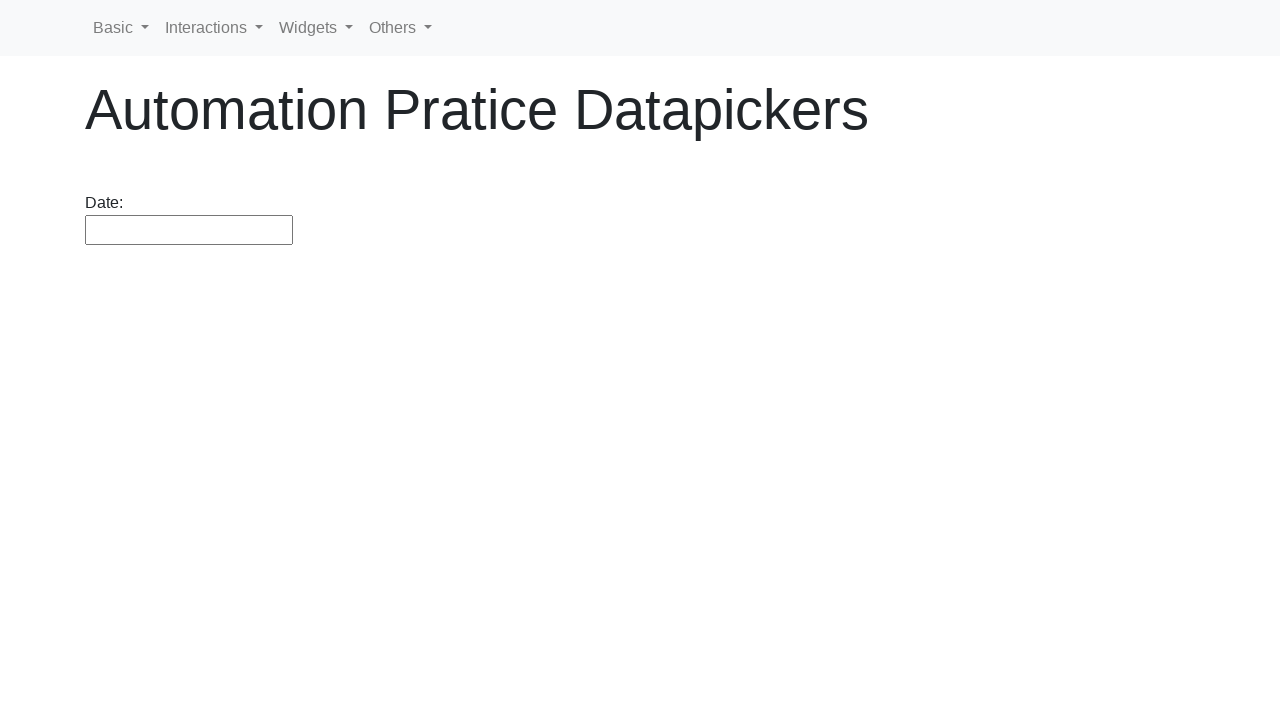

Clicked on date picker input field to open calendar widget at (189, 230) on #datepicker
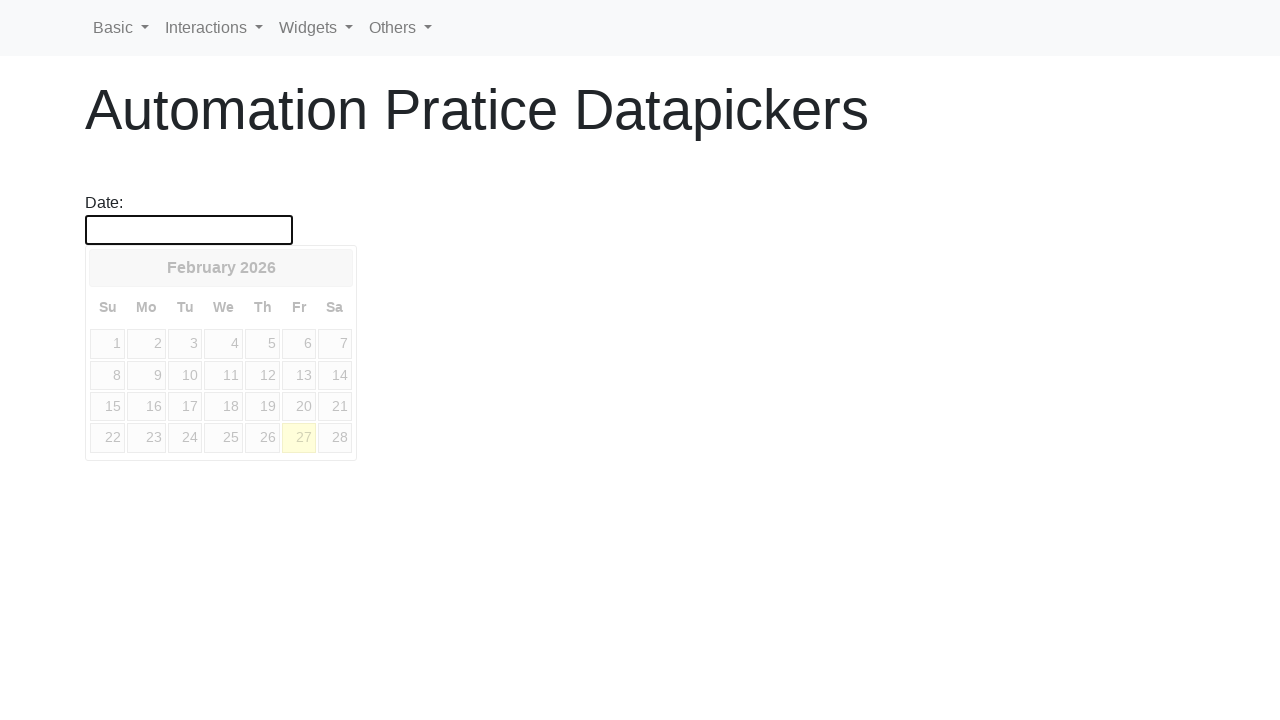

Calendar widget appeared on screen
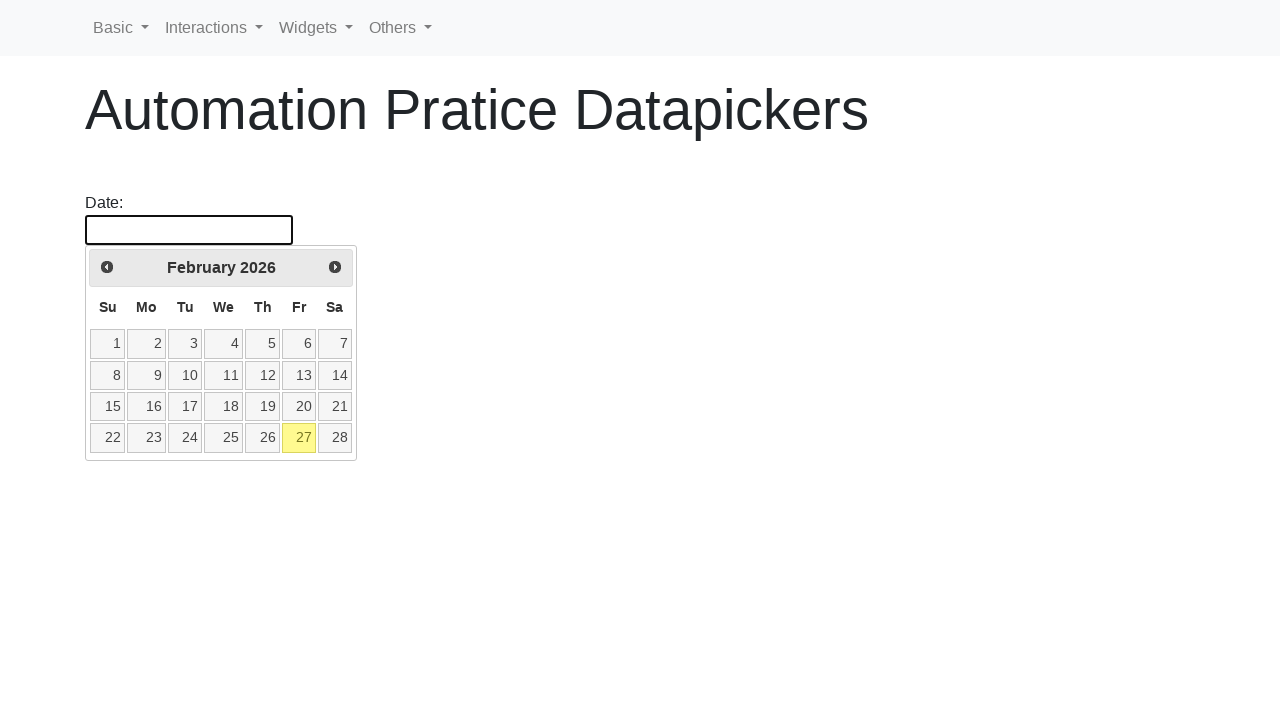

Clicked on today's date in the calendar at (299, 438) on .ui-datepicker-today a
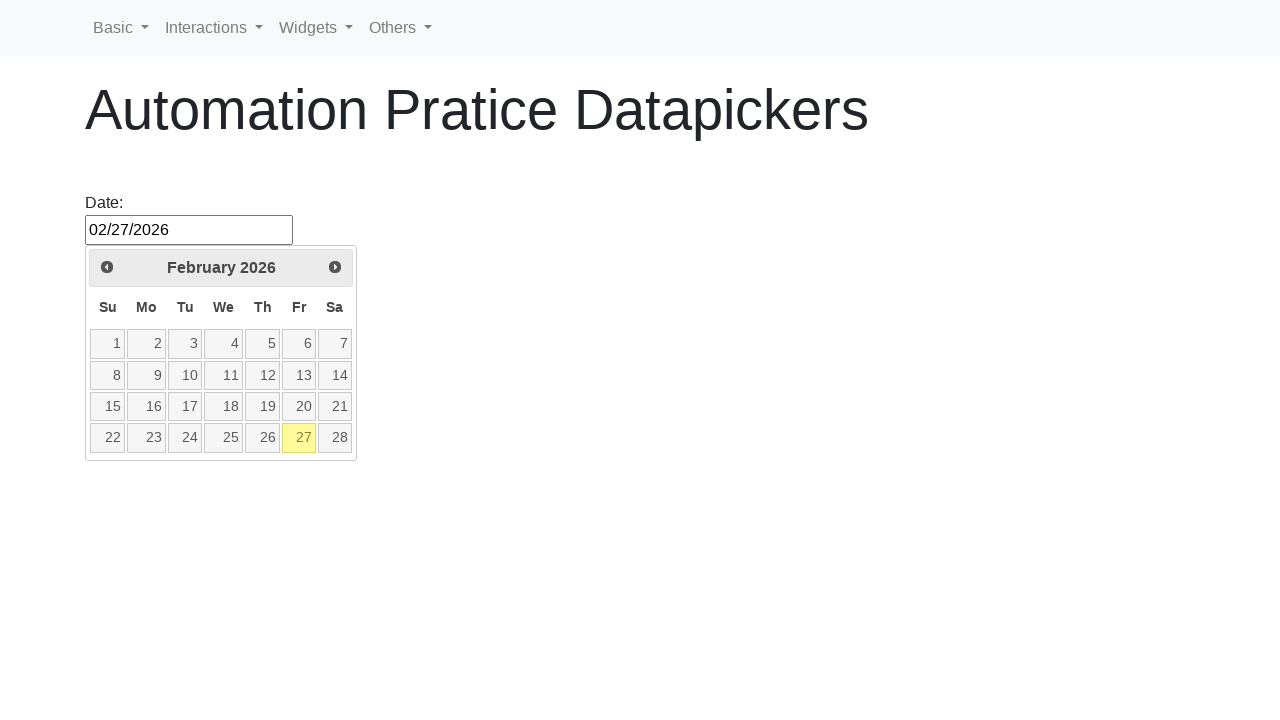

Verified that date was successfully entered into the input field
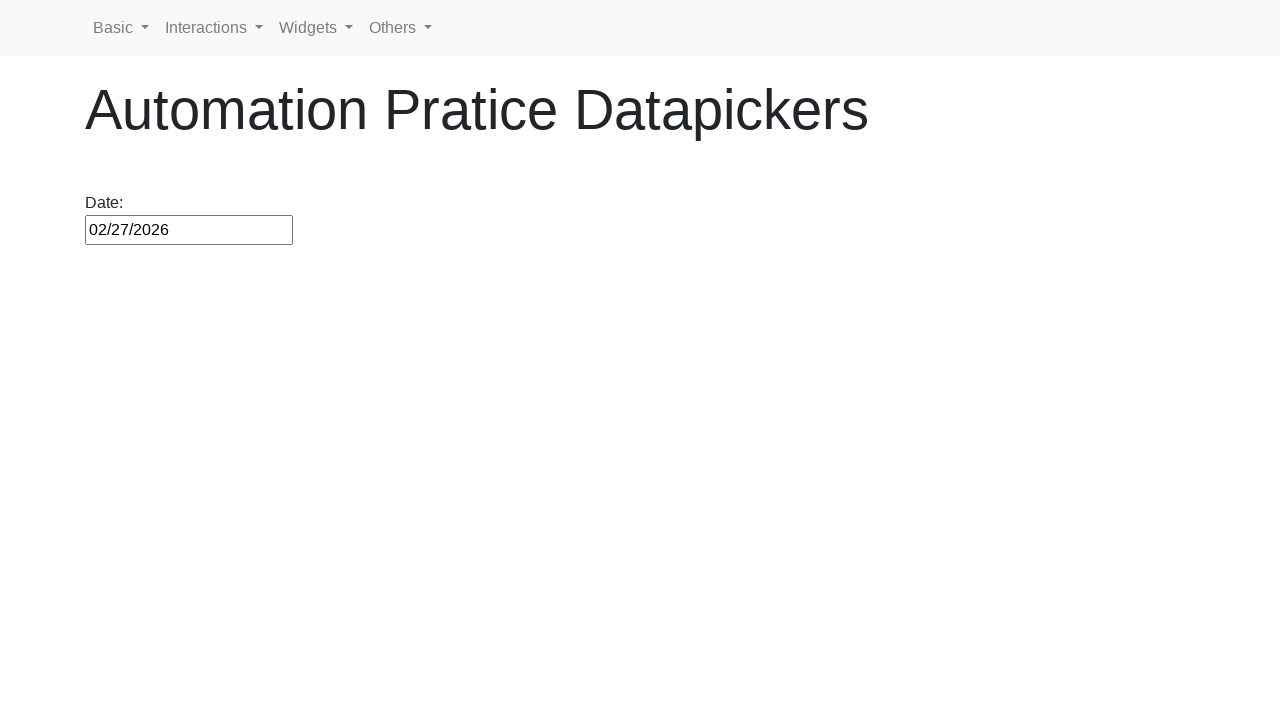

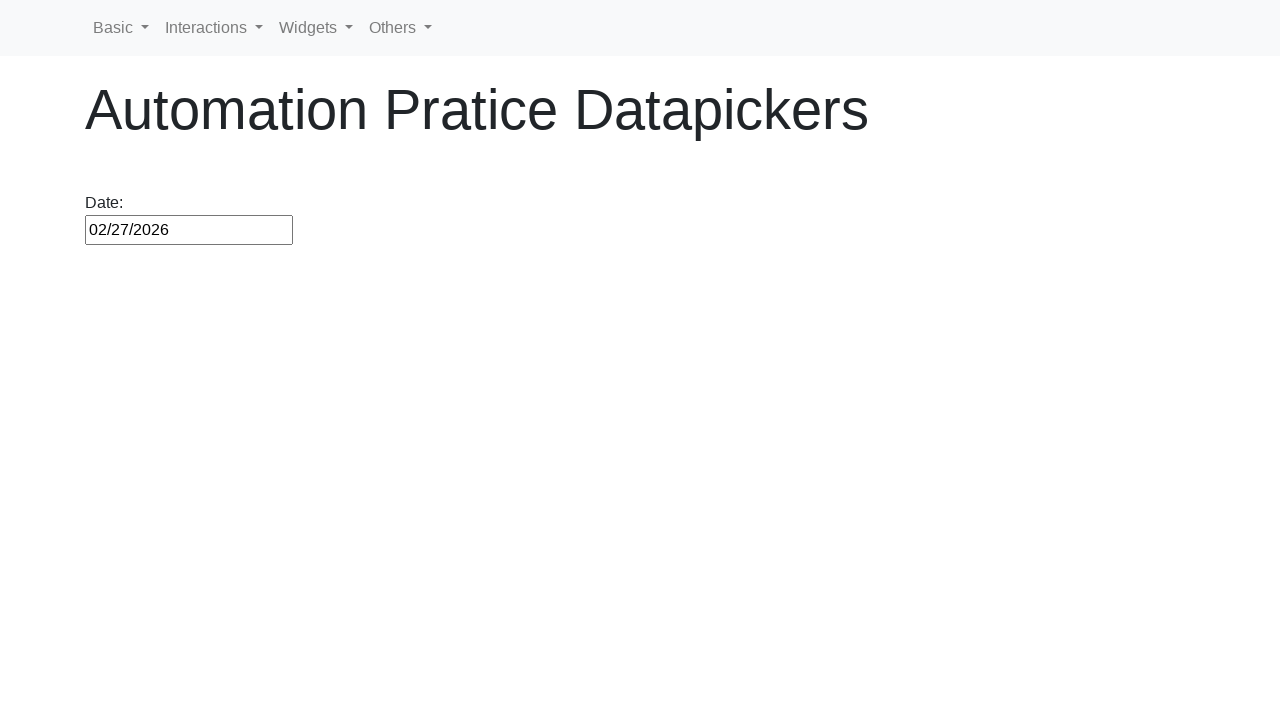